Tests a registration form by filling in required fields (first name, last name, and city) and verifying that the success message appears after submission.

Starting URL: http://suninjuly.github.io/registration1.html

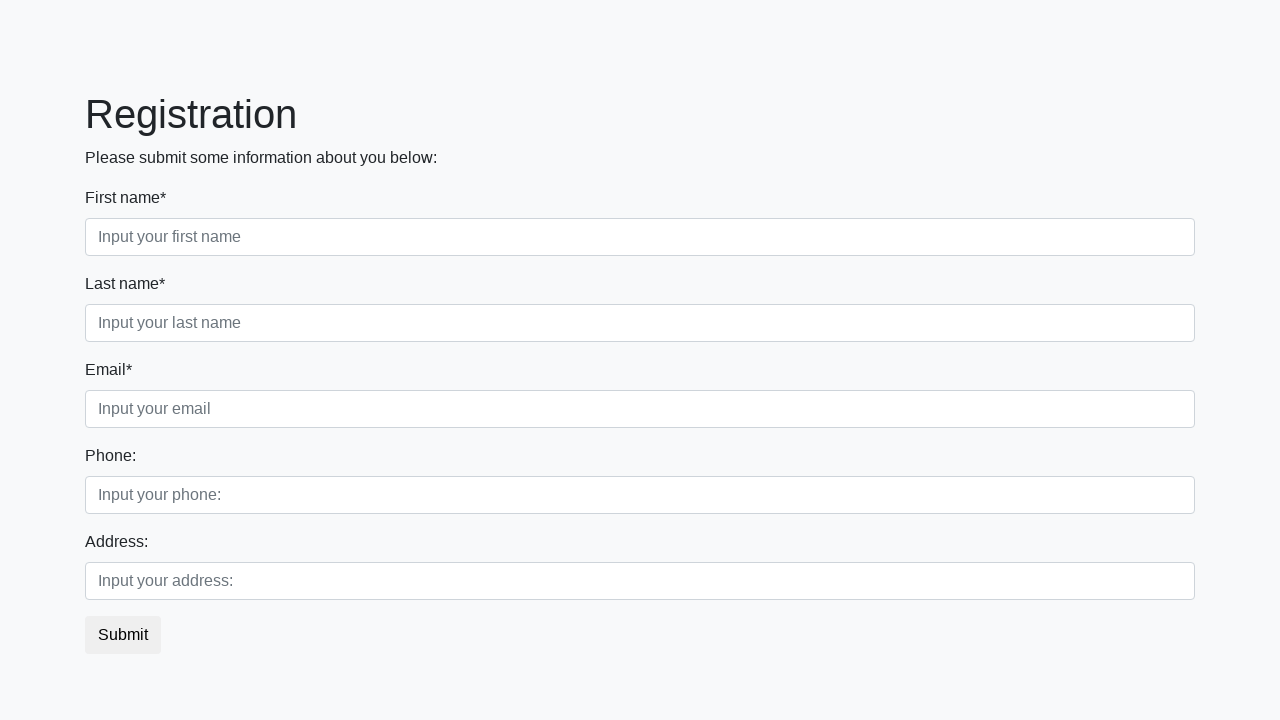

Navigated to registration form page
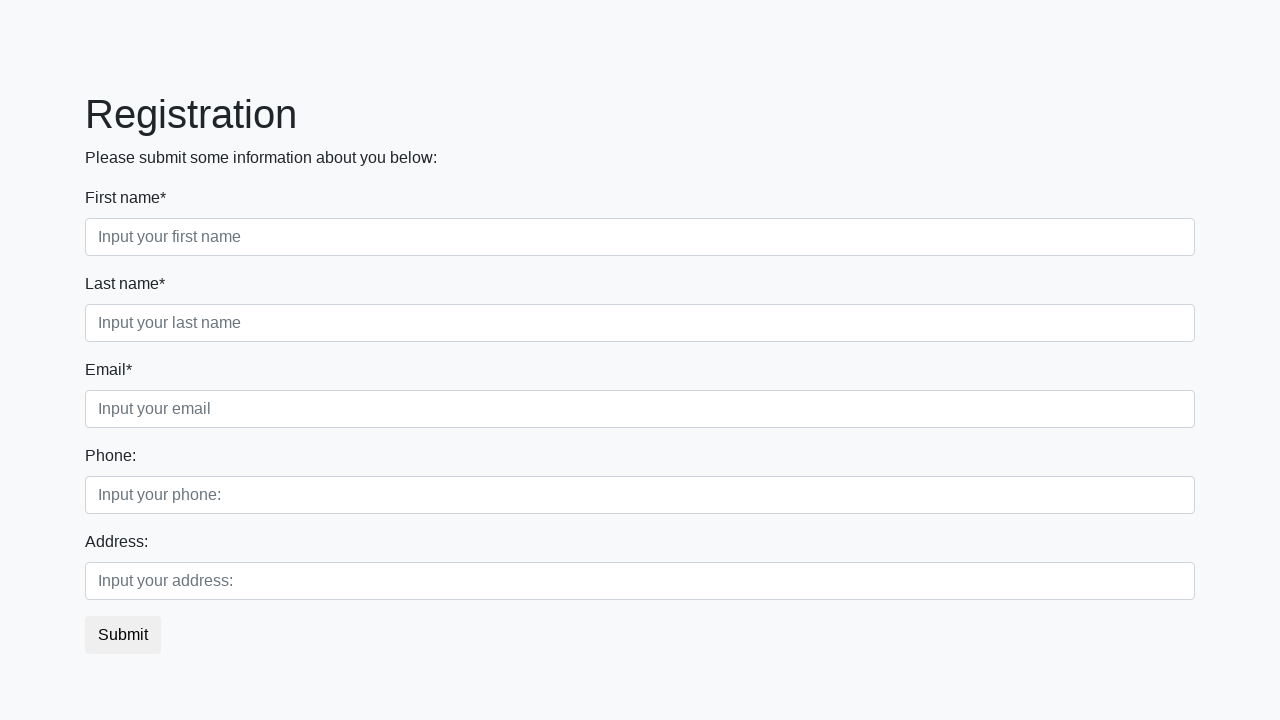

Filled first name field with 'Ivan' on input
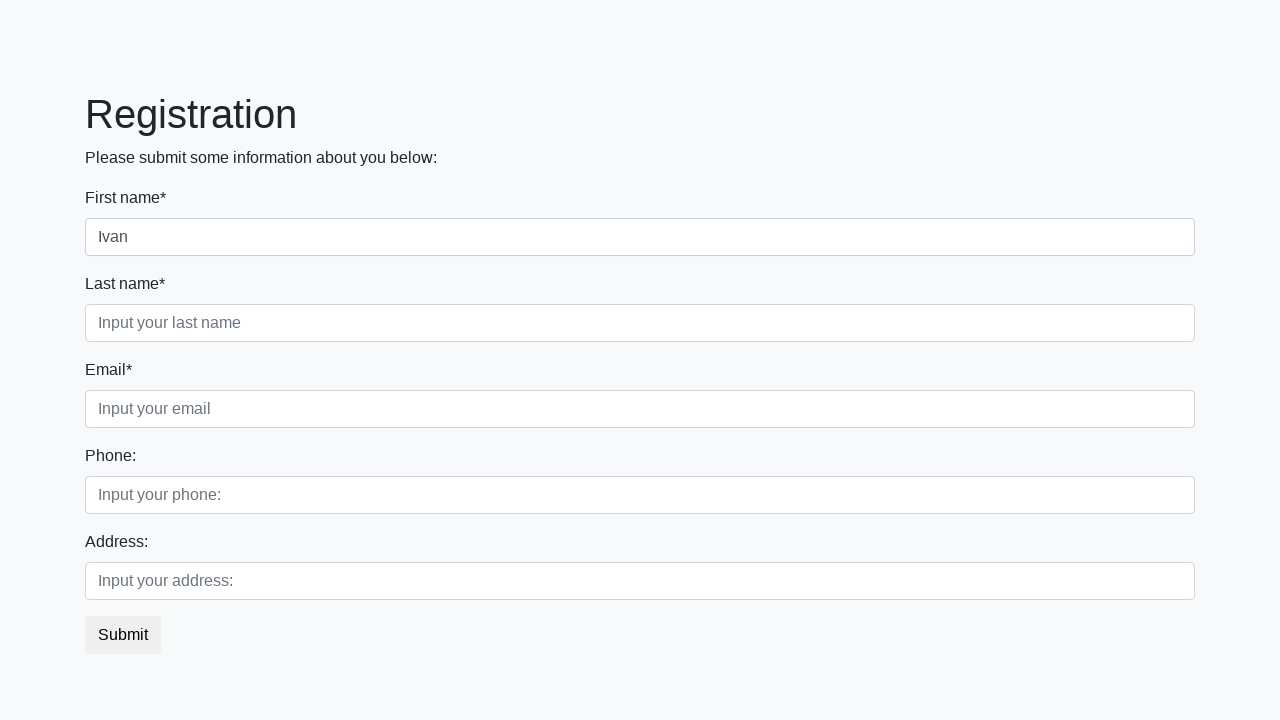

Filled last name field with 'Petrov' on .first_block .form-control.second
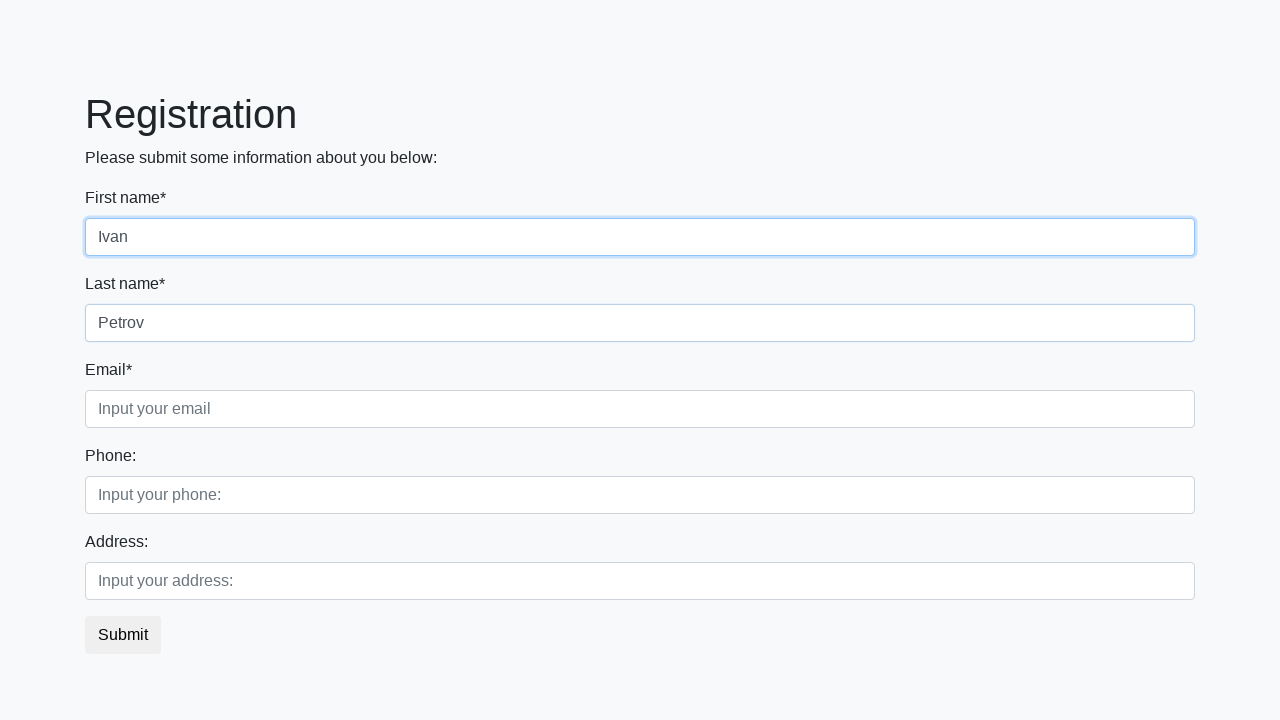

Filled city field with 'Smolensk' on .form-control.third
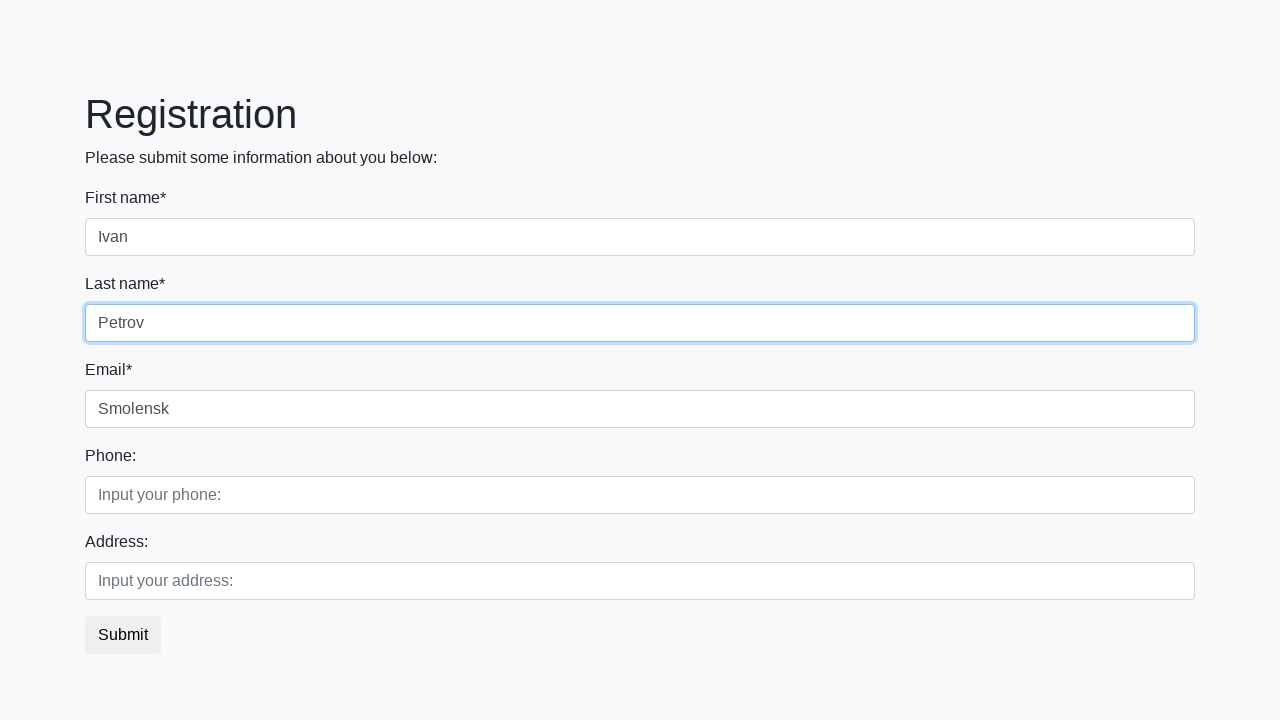

Clicked submit button to submit registration form at (123, 635) on button[type='submit']
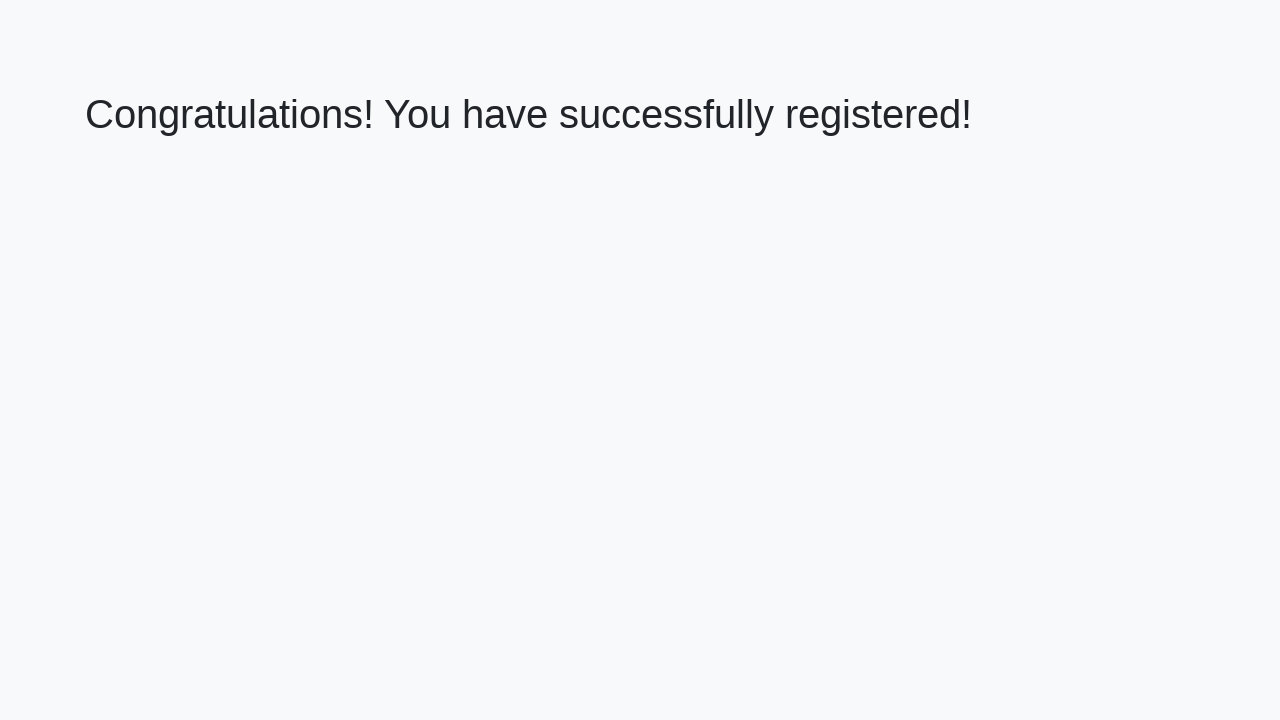

Success message heading loaded
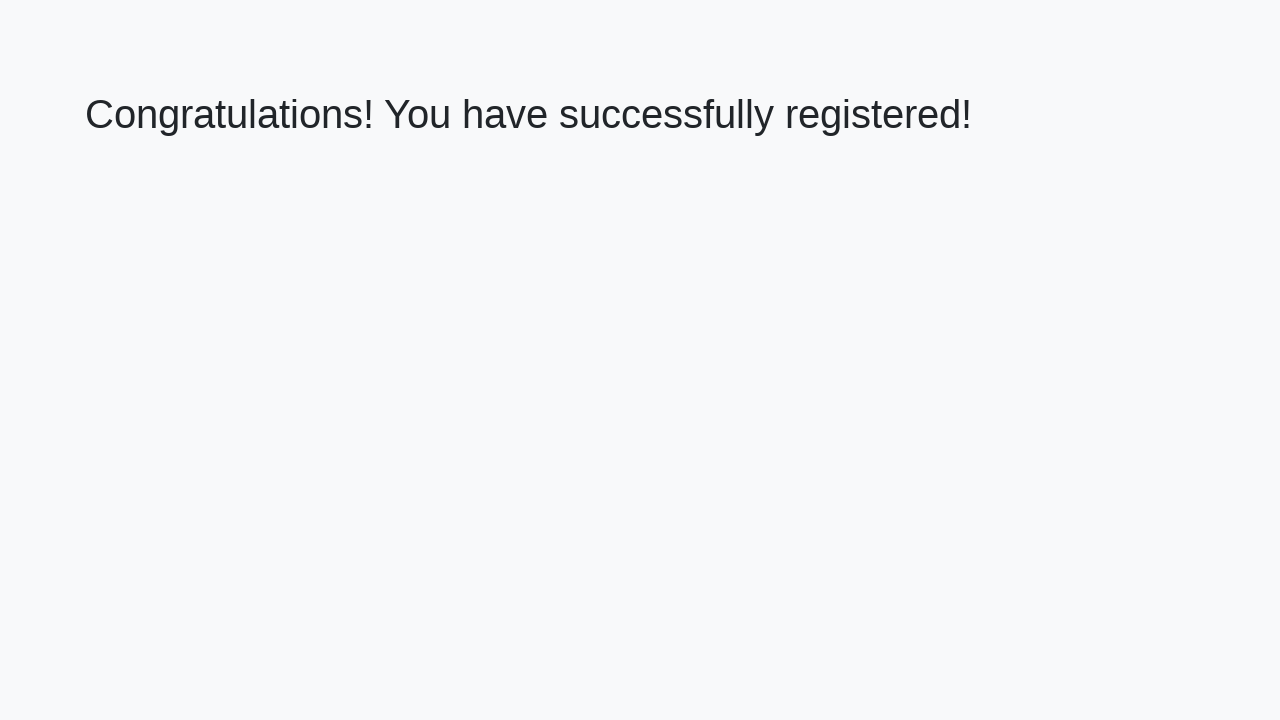

Extracted success message: 'Congratulations! You have successfully registered!'
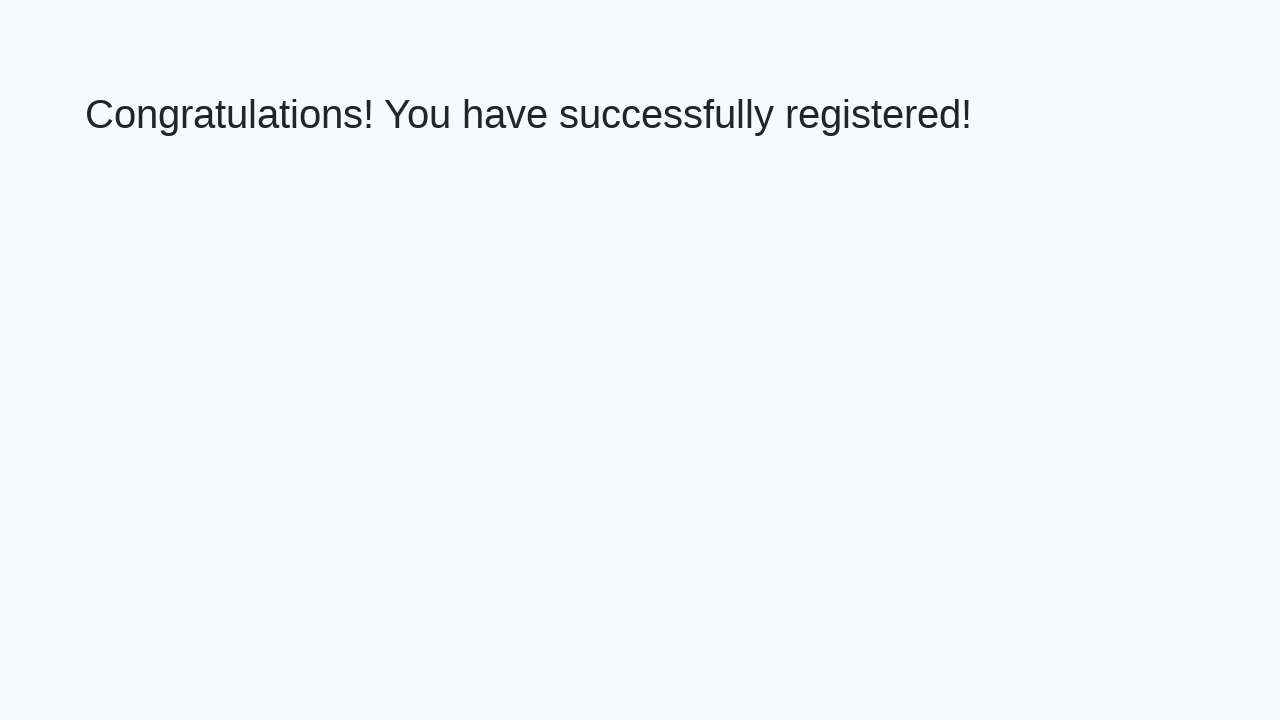

Verified success message matches expected text
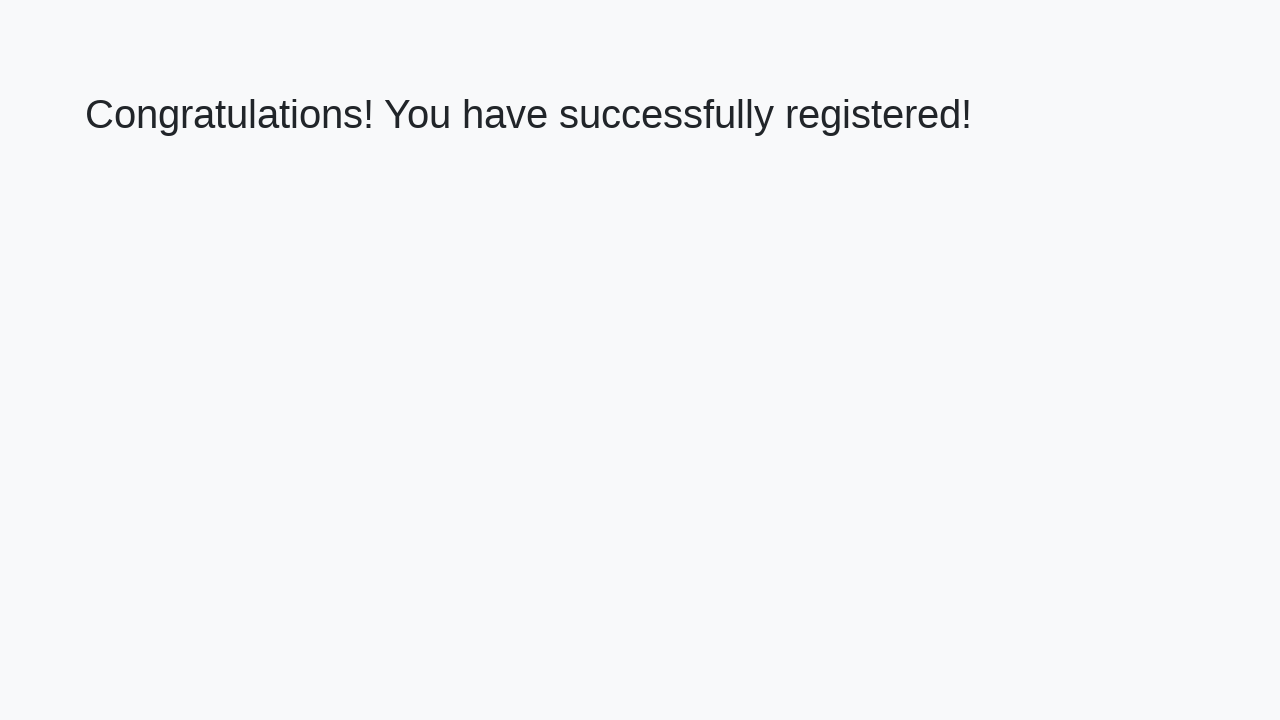

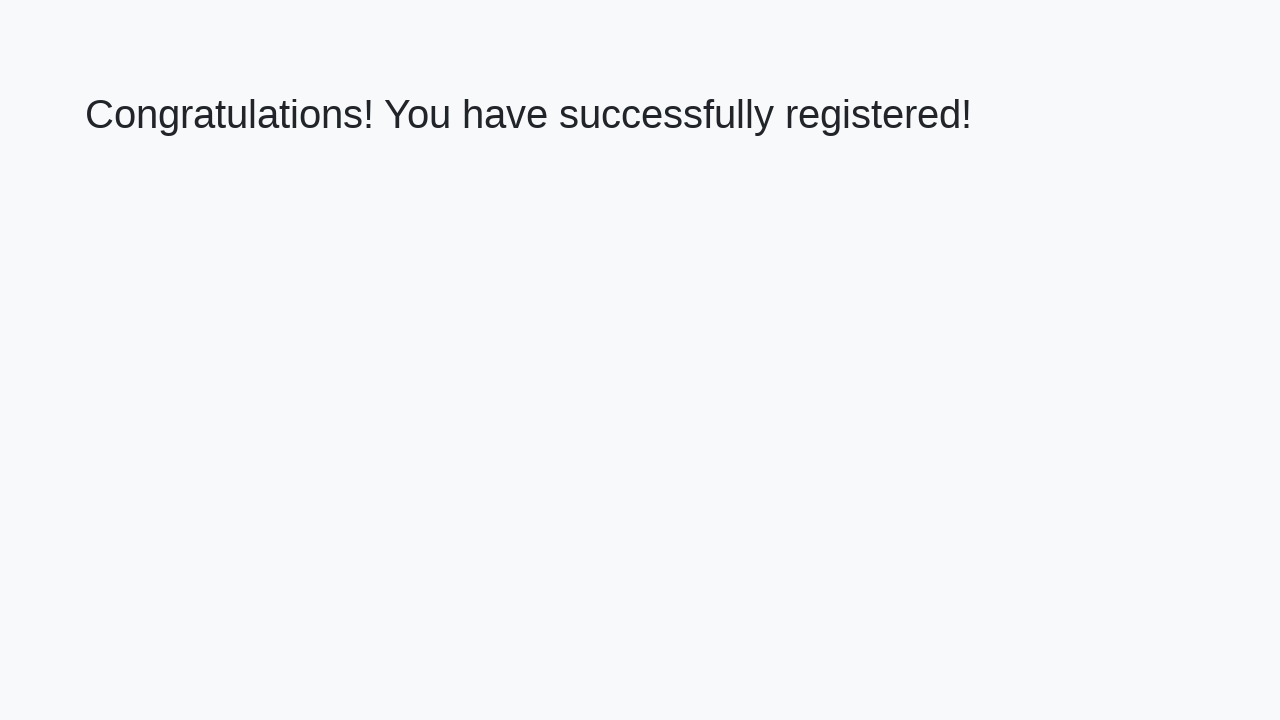